Tests CPF generator with punctuation enabled by clicking the punctuation checkbox, generating a CPF, and verifying the formatted output

Starting URL: https://www.geradordecpf.org/

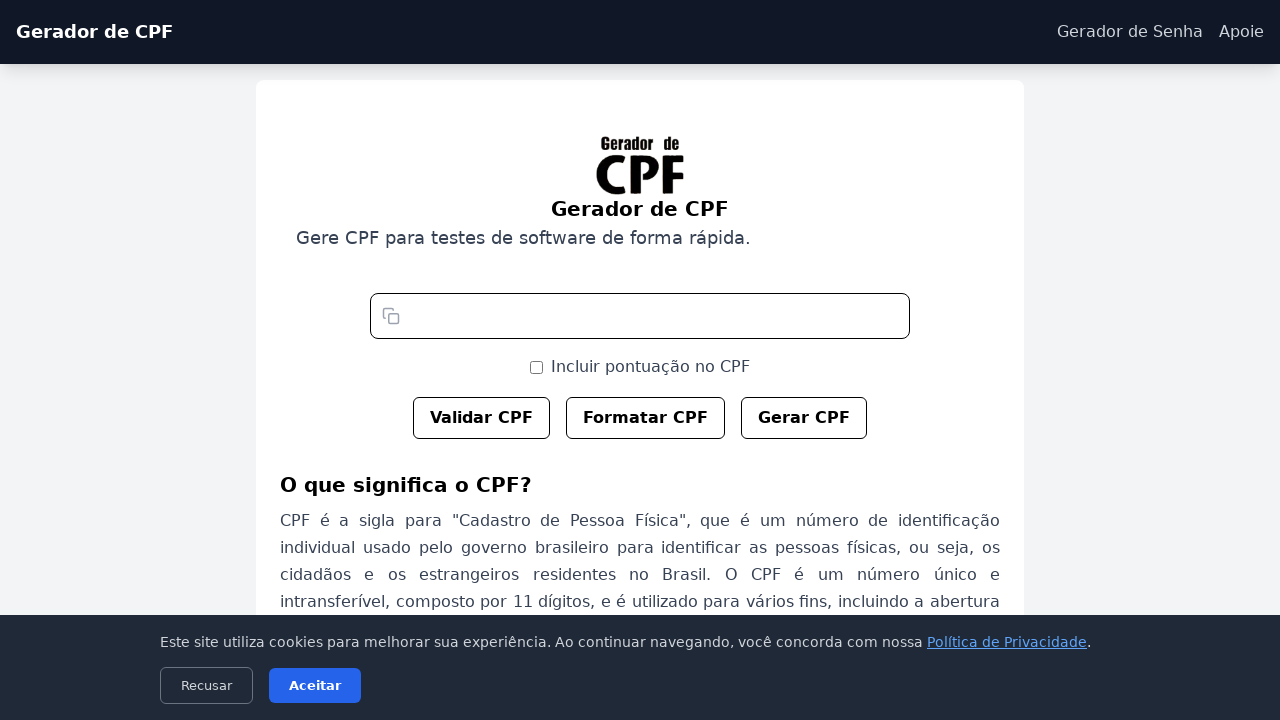

Clicked punctuation checkbox to enable CPF formatting with dots at (536, 367) on #cbPontos
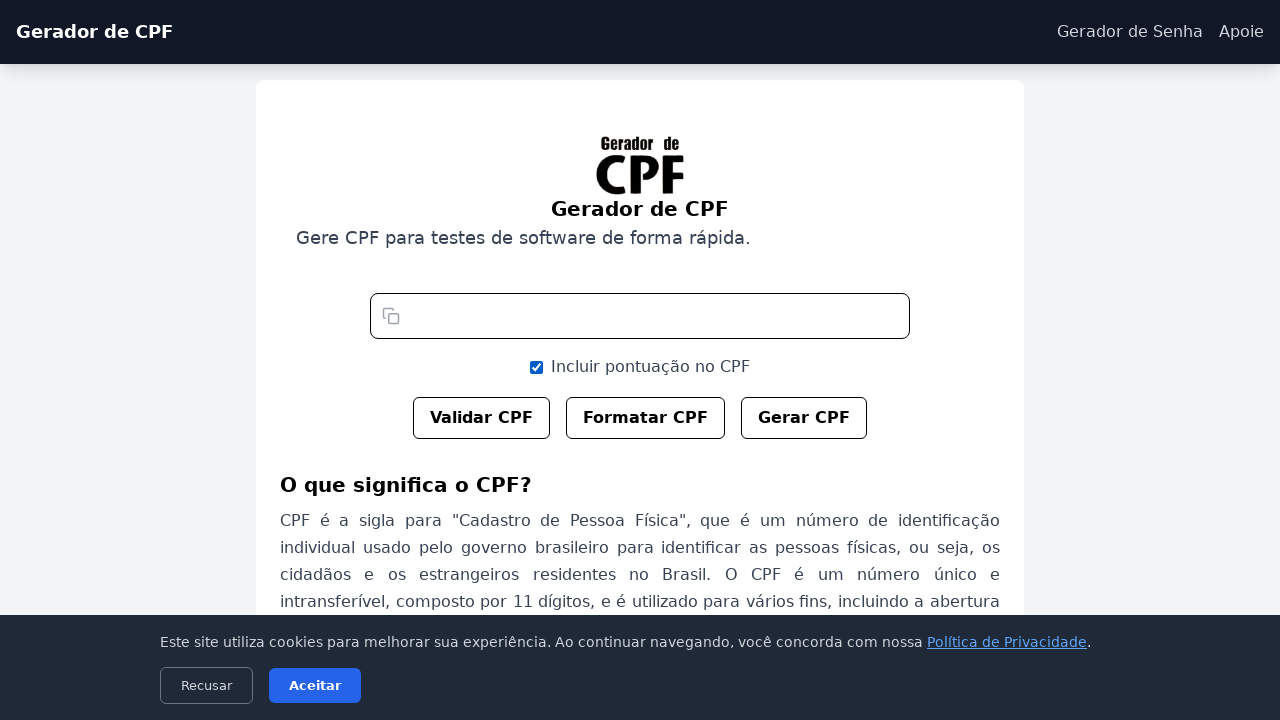

Clicked generate CPF button at (804, 418) on #btn-gerar-cpf
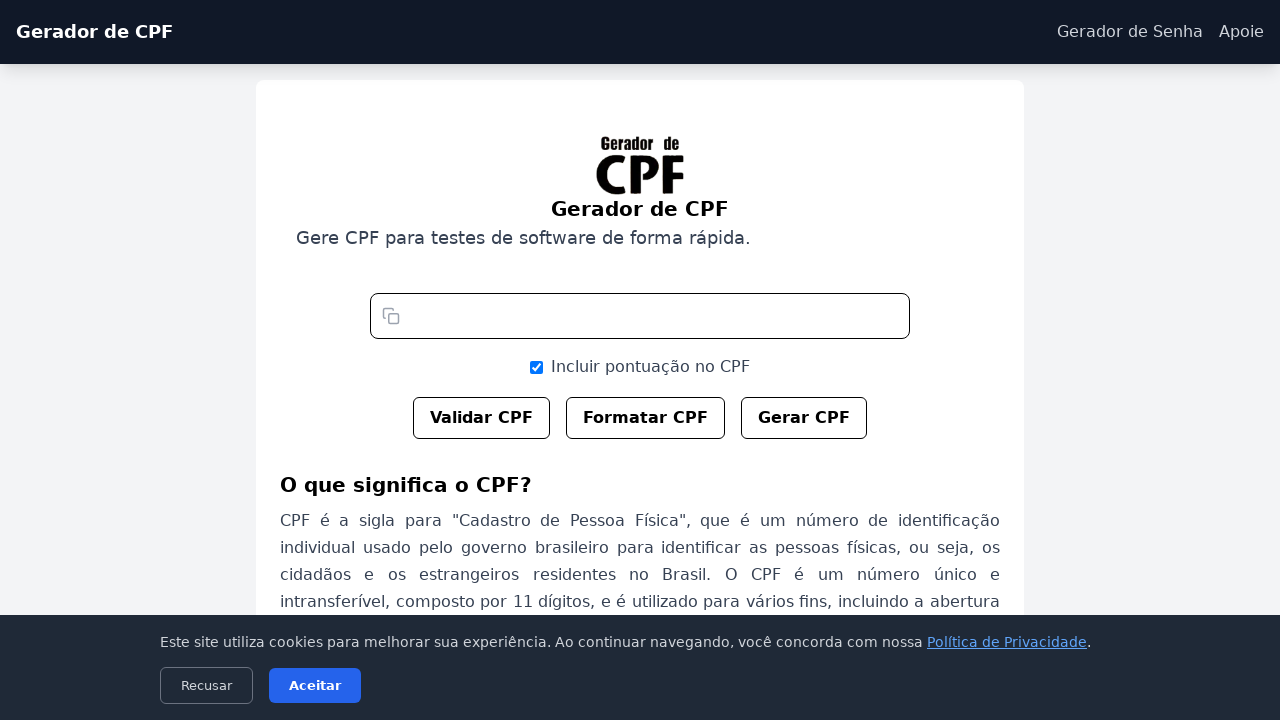

CPF generated and displayed in output field
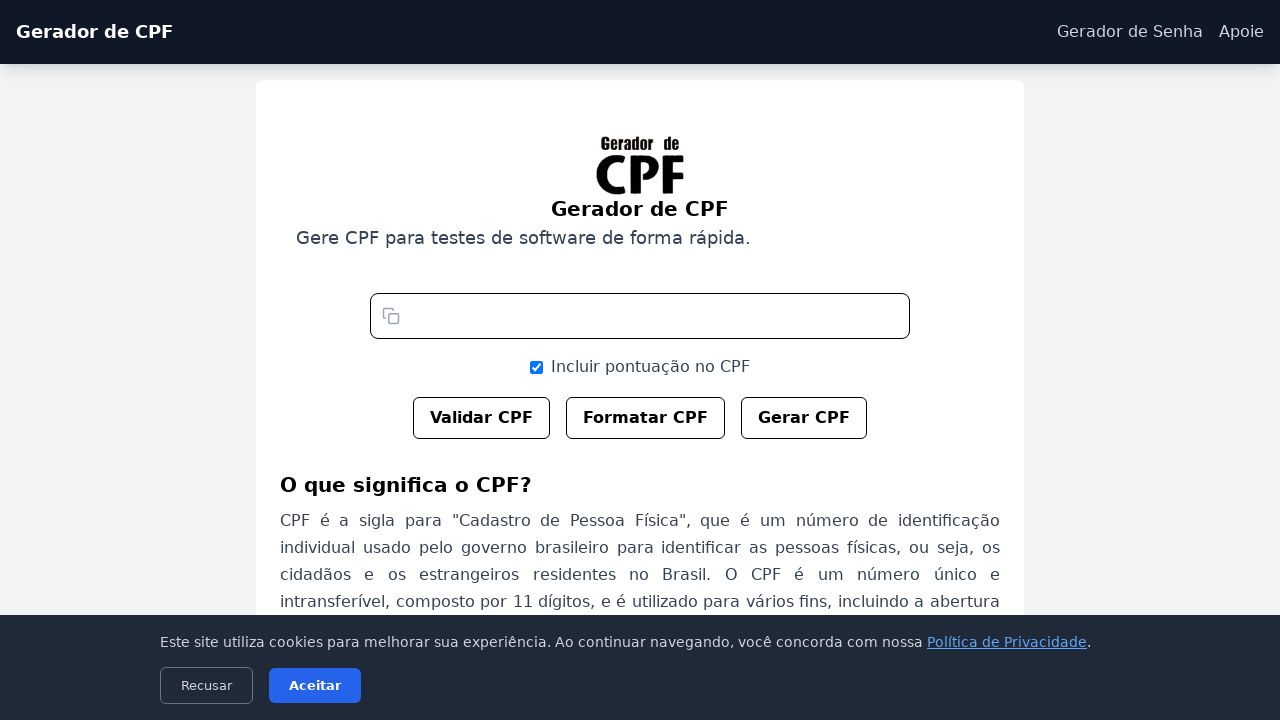

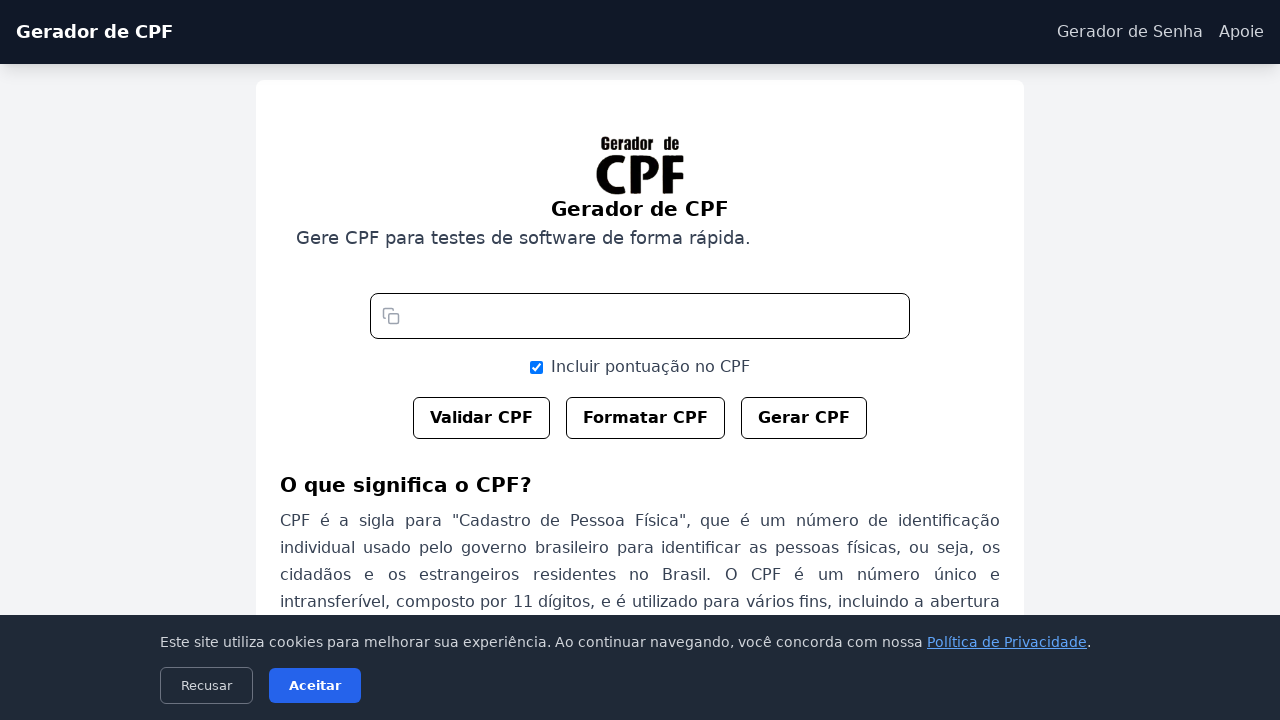